Tests dynamically loaded elements by clicking links and waiting for content to appear

Starting URL: https://the-internet.herokuapp.com/dynamic_loading

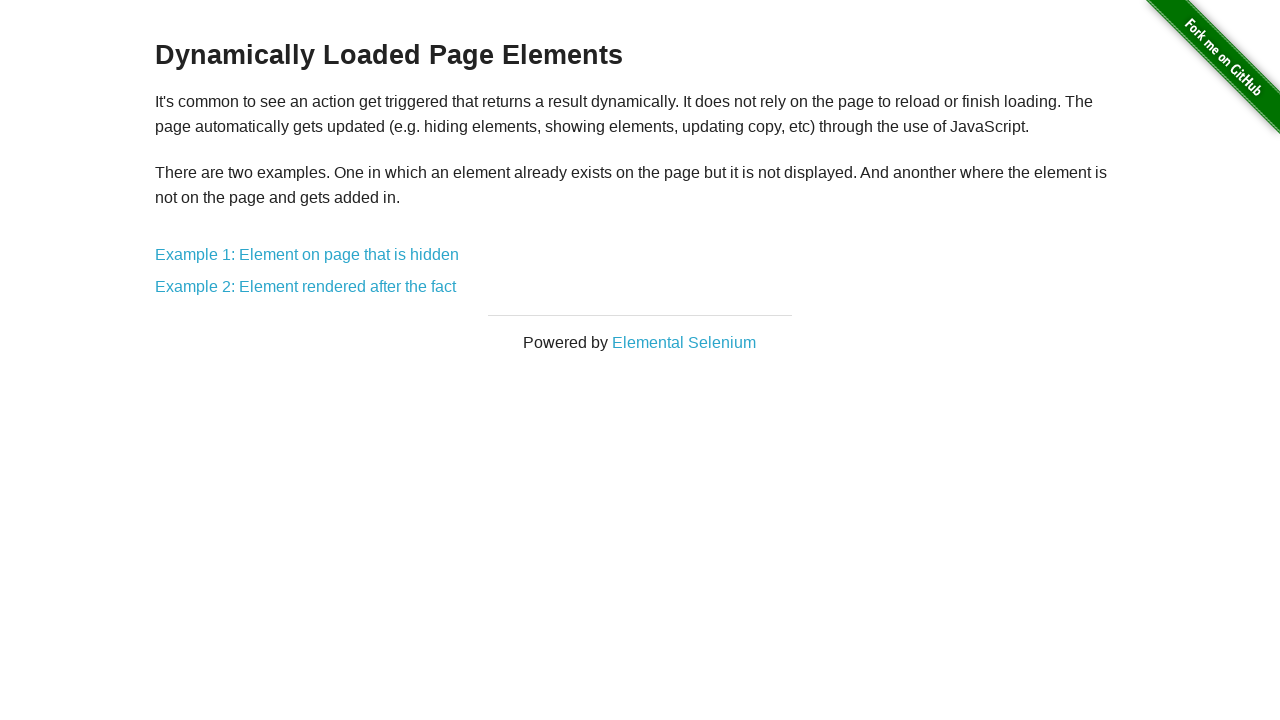

Clicked first dynamic loading link at (307, 255) on xpath=//*[@id='content']/div/a[1]
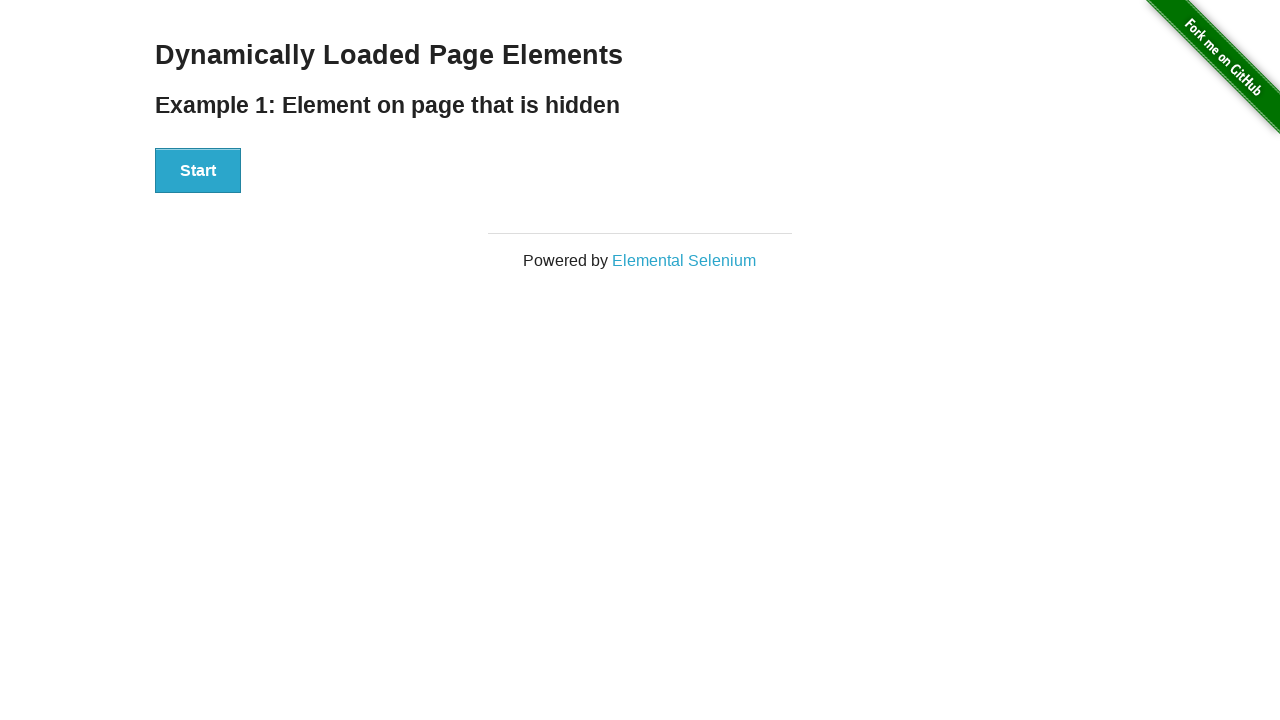

Clicked Start button on first dynamic loading page at (198, 171) on xpath=//*[@id='start']/button
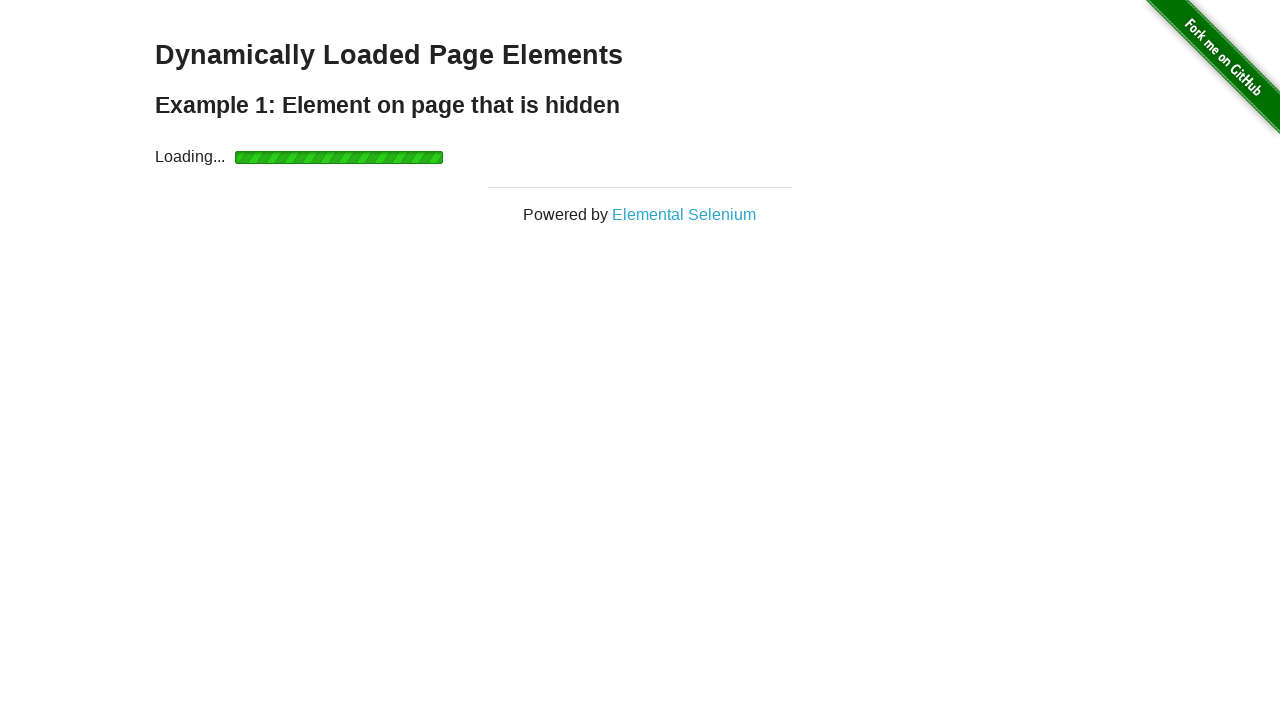

Waited for dynamically loaded finish element to appear
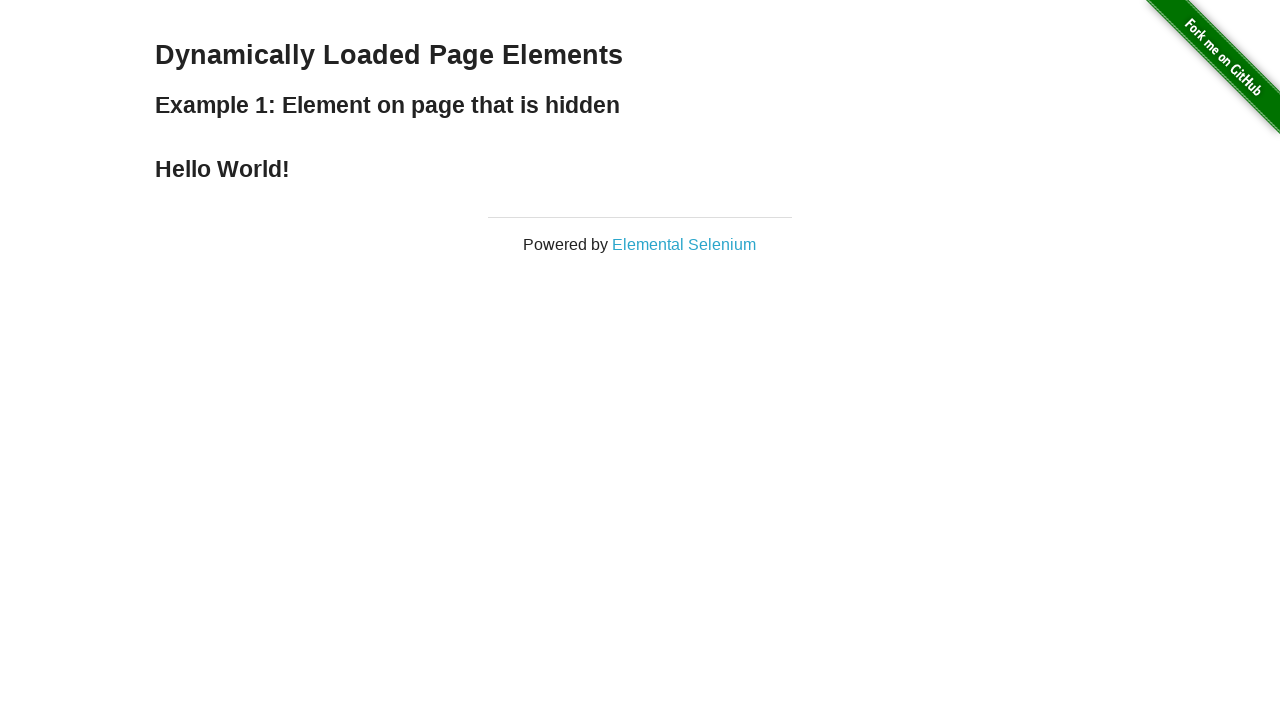

Navigated back to dynamic loading home page
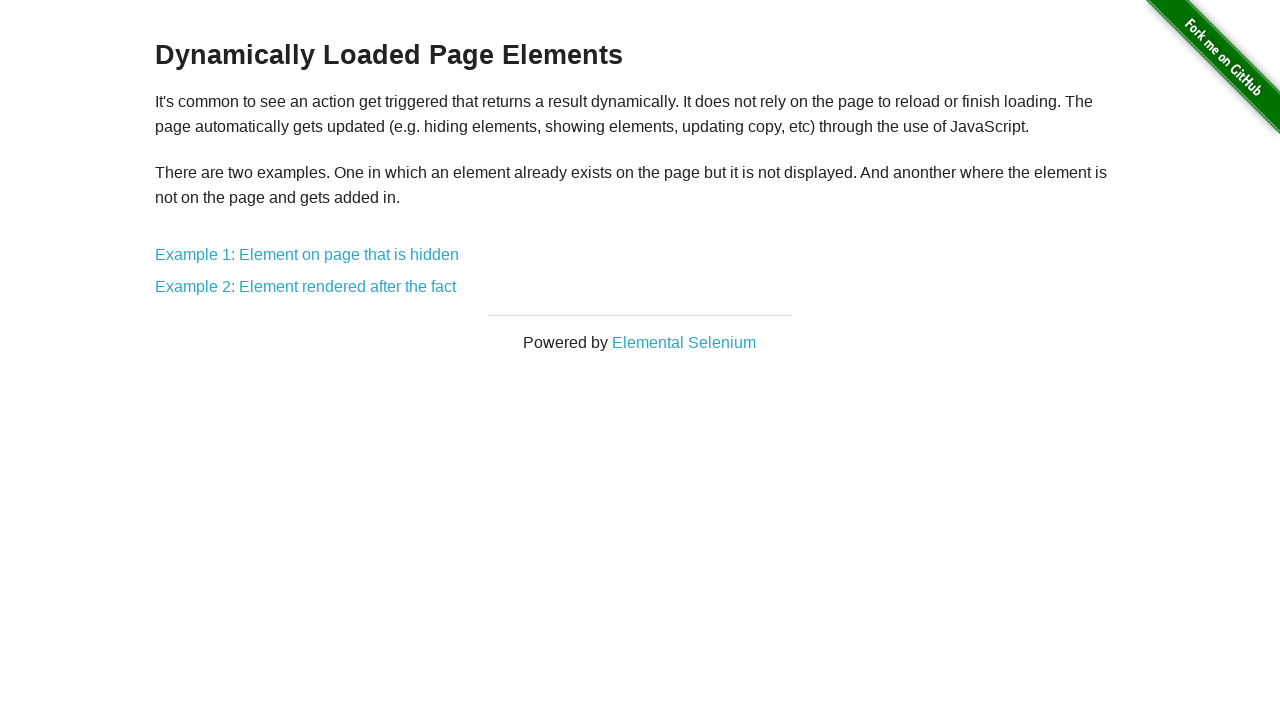

Clicked second dynamic loading link at (306, 287) on xpath=//*[@id='content']/div/a[2]
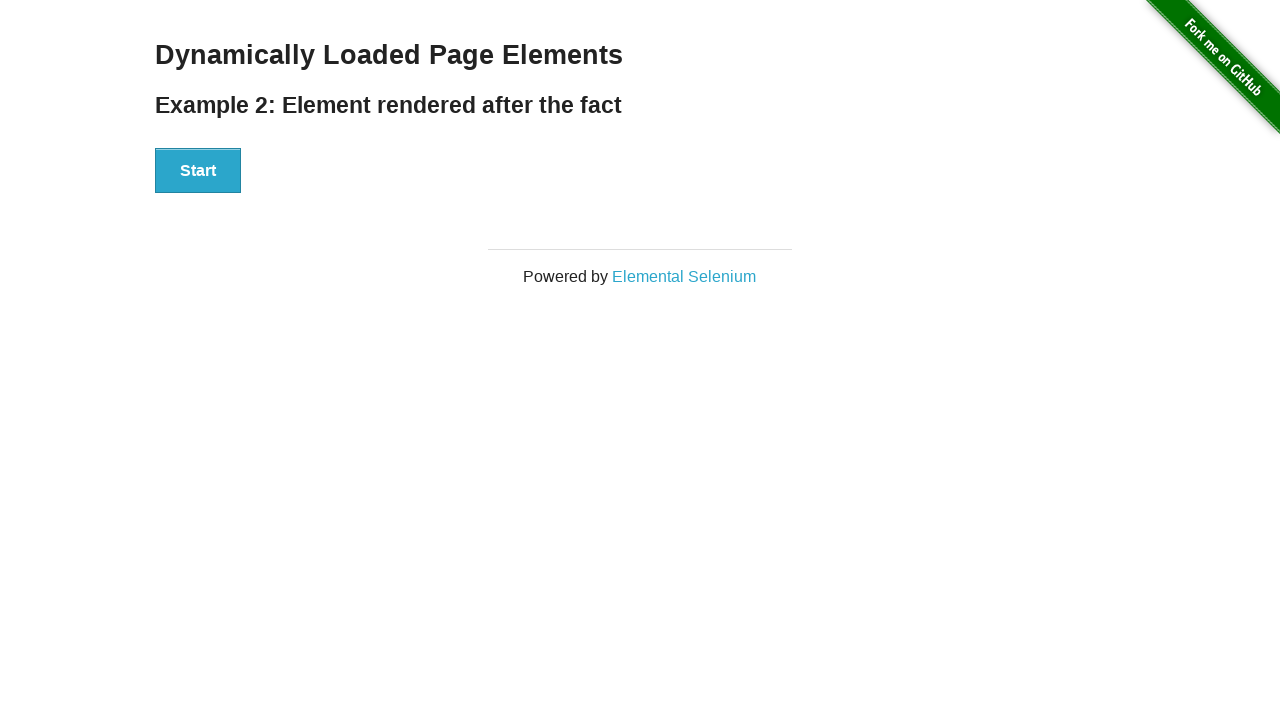

Clicked Start button on second dynamic loading page at (198, 171) on xpath=//*[@id='start']/button
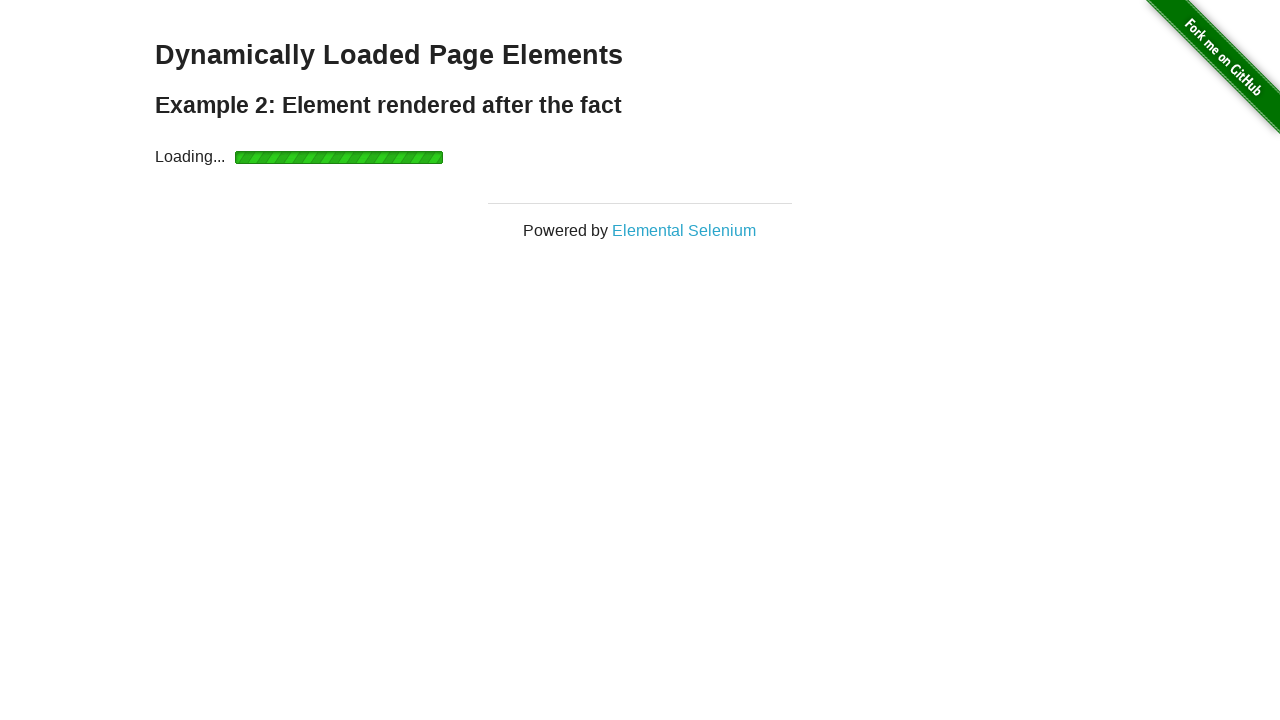

Waited for dynamically loaded finish element to appear on second page
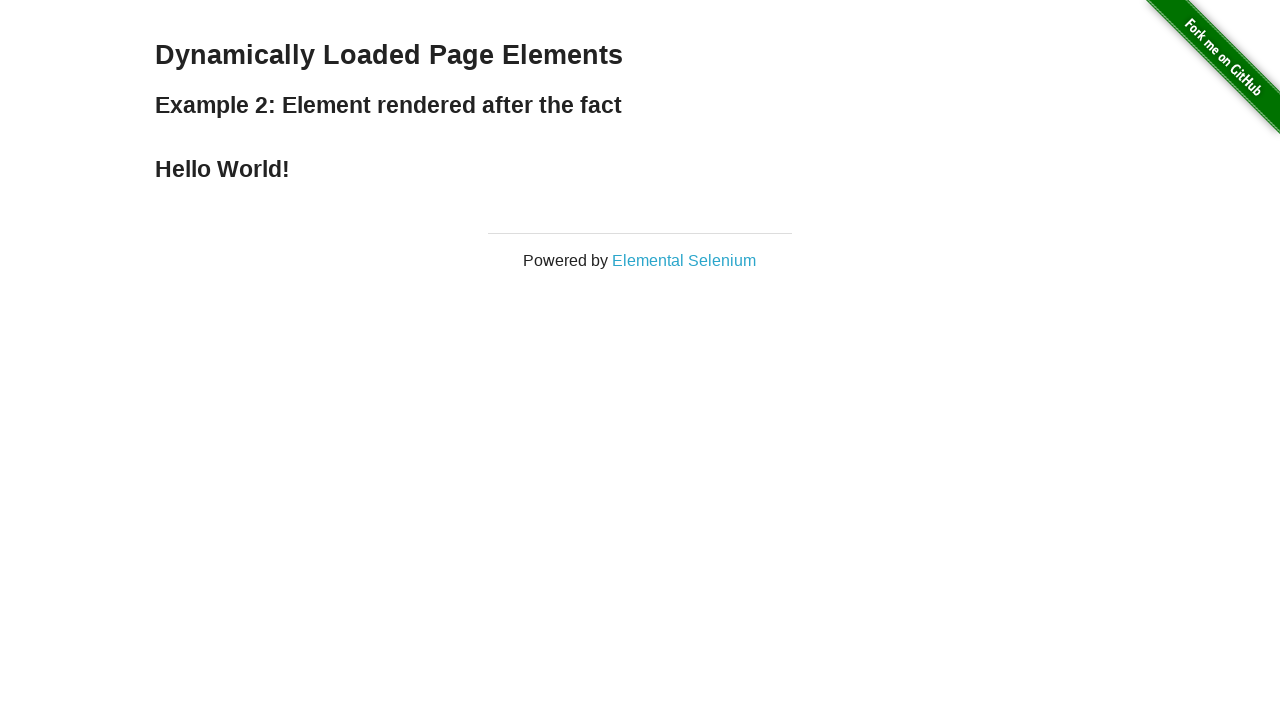

Navigated back to dynamic loading home page
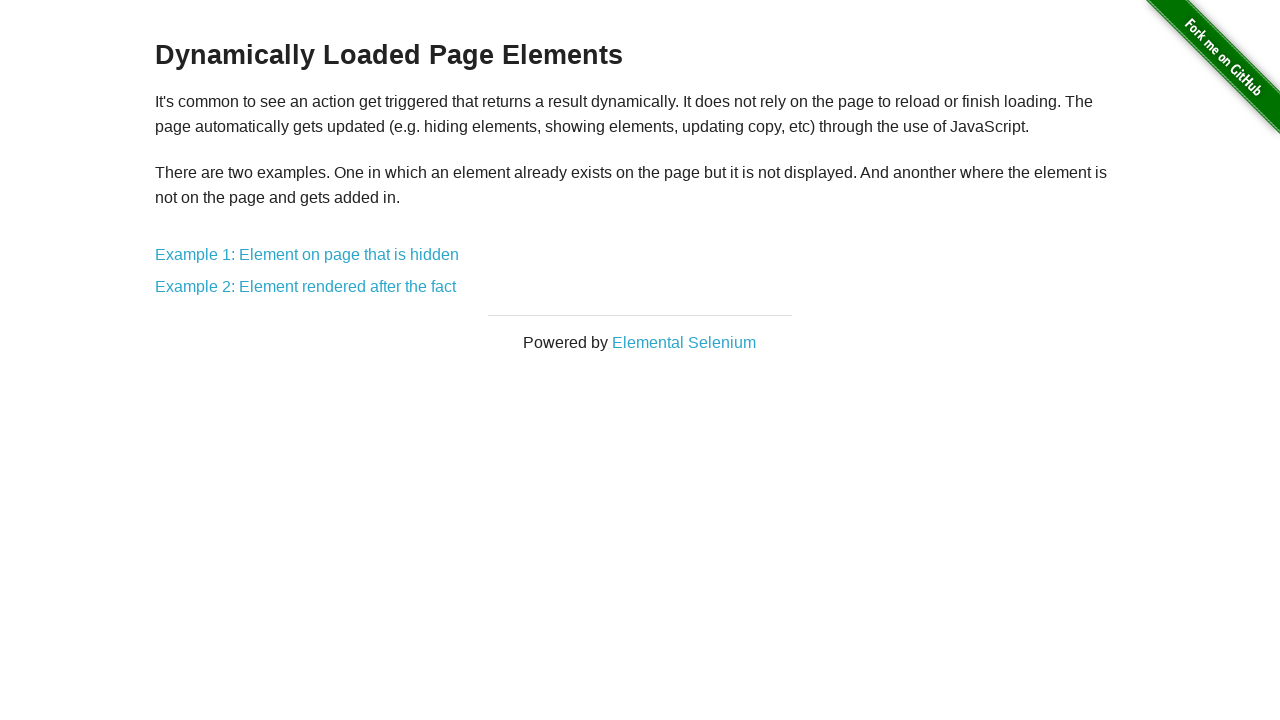

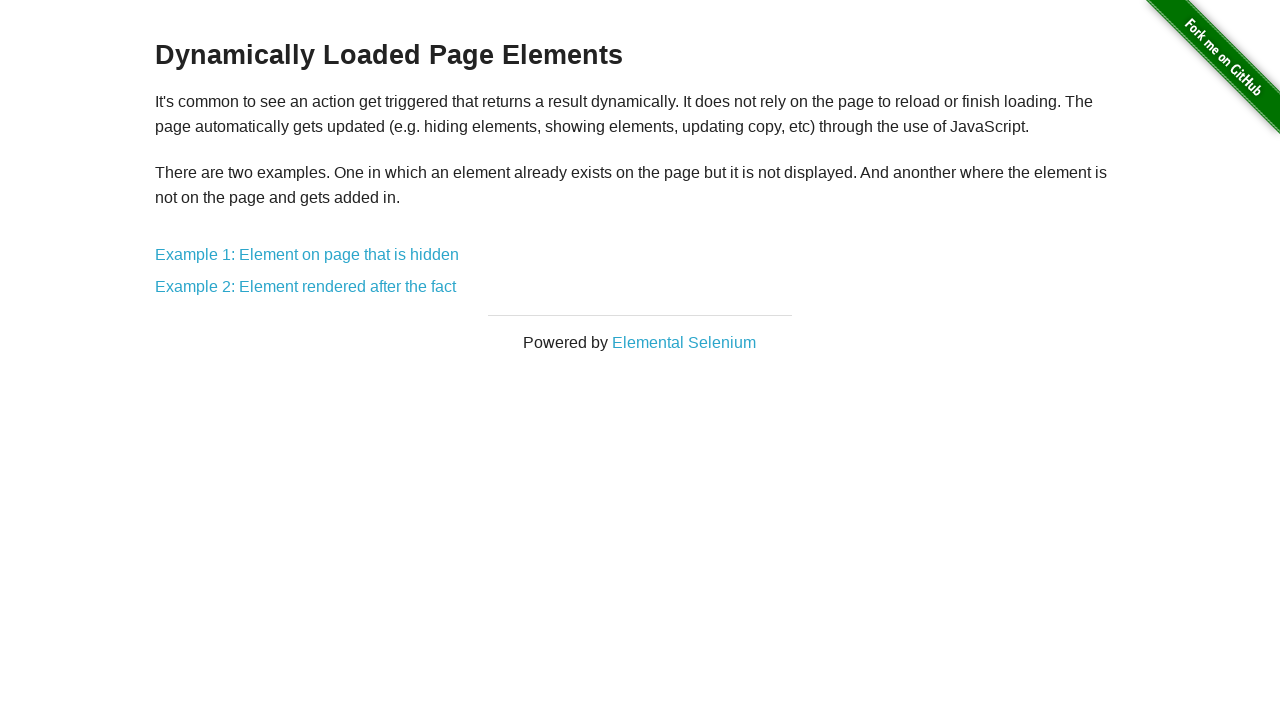